Tests drag and drop functionality by dragging an element to a target drop zone using the dragAndDrop action on jqueryui.com

Starting URL: https://jqueryui.com/droppable/

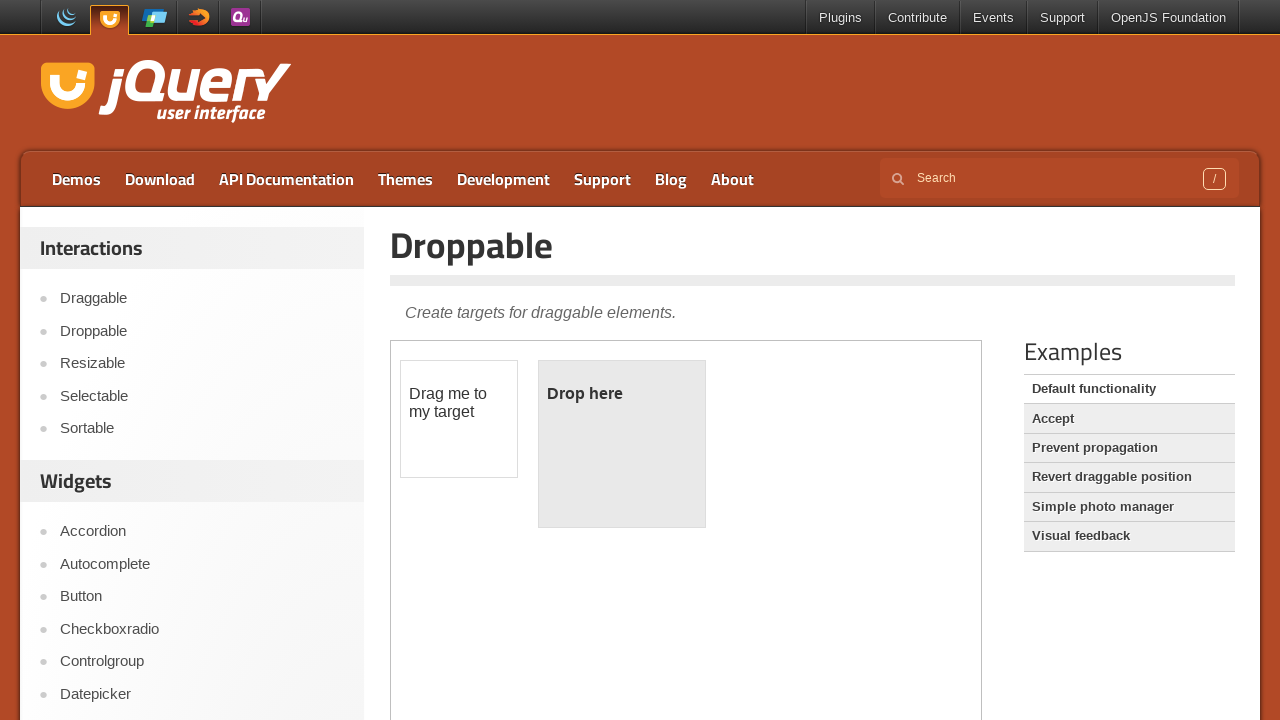

Located the iframe containing drag and drop elements
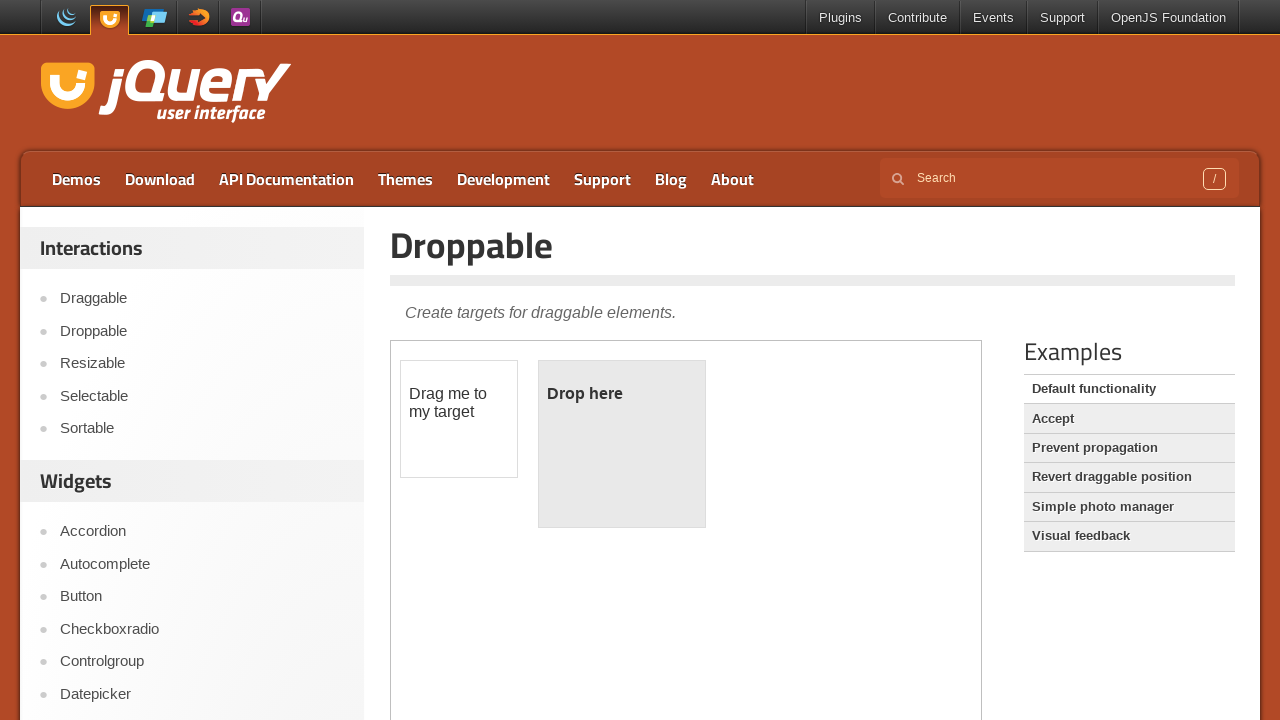

Located the draggable source element (#draggable)
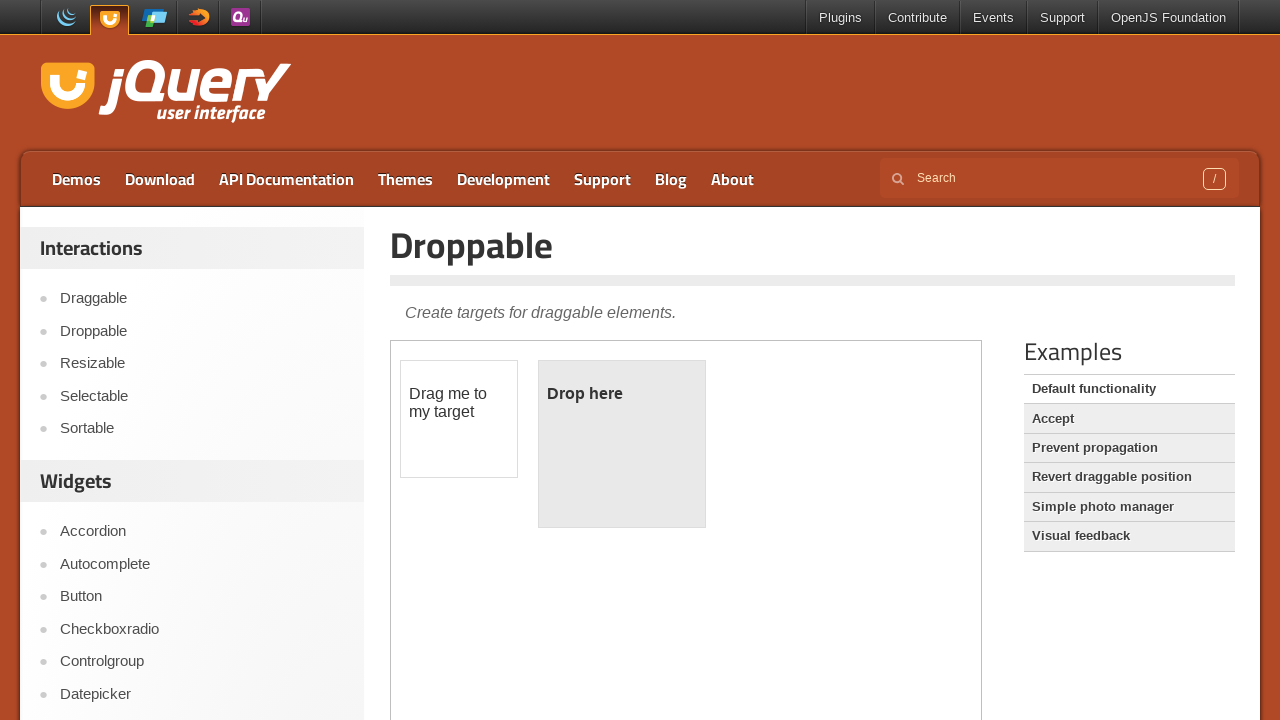

Located the drop target element (#droppable)
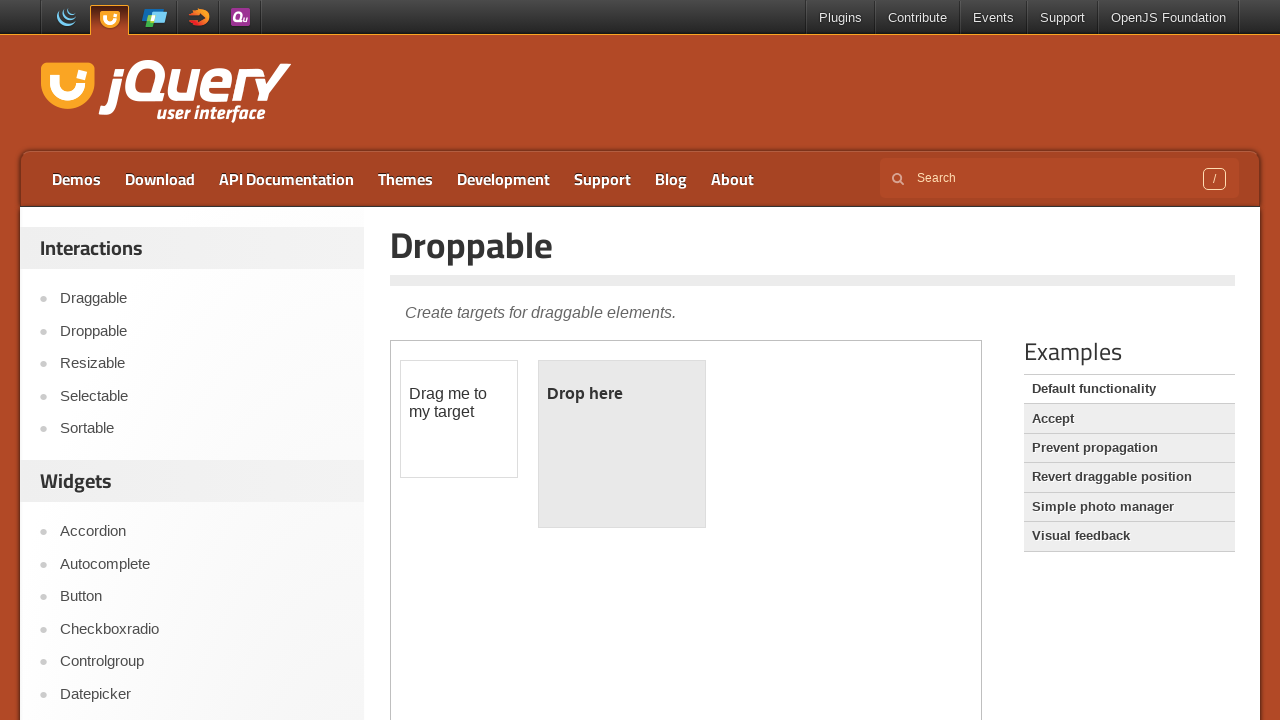

Performed drag and drop action from source to target element at (622, 444)
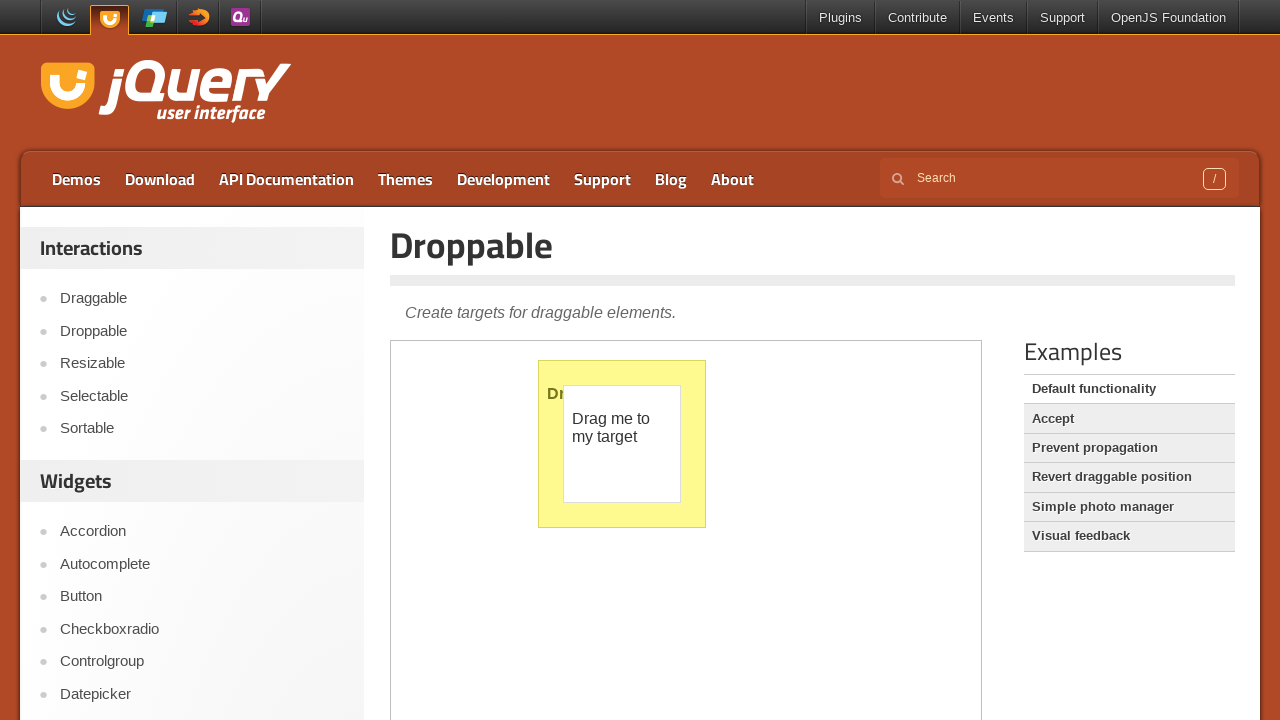

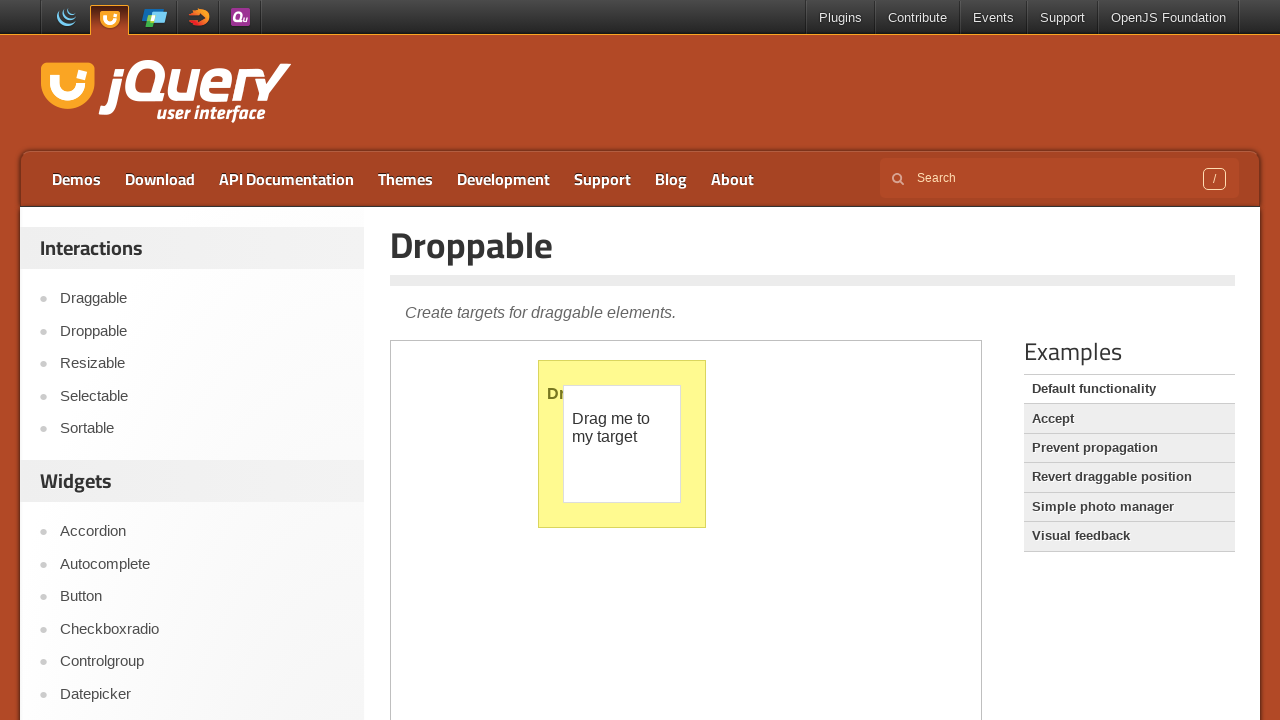